Tests a text box form by filling in user name, email, current address, and permanent address fields, then submitting the form

Starting URL: https://demoqa.com/text-box

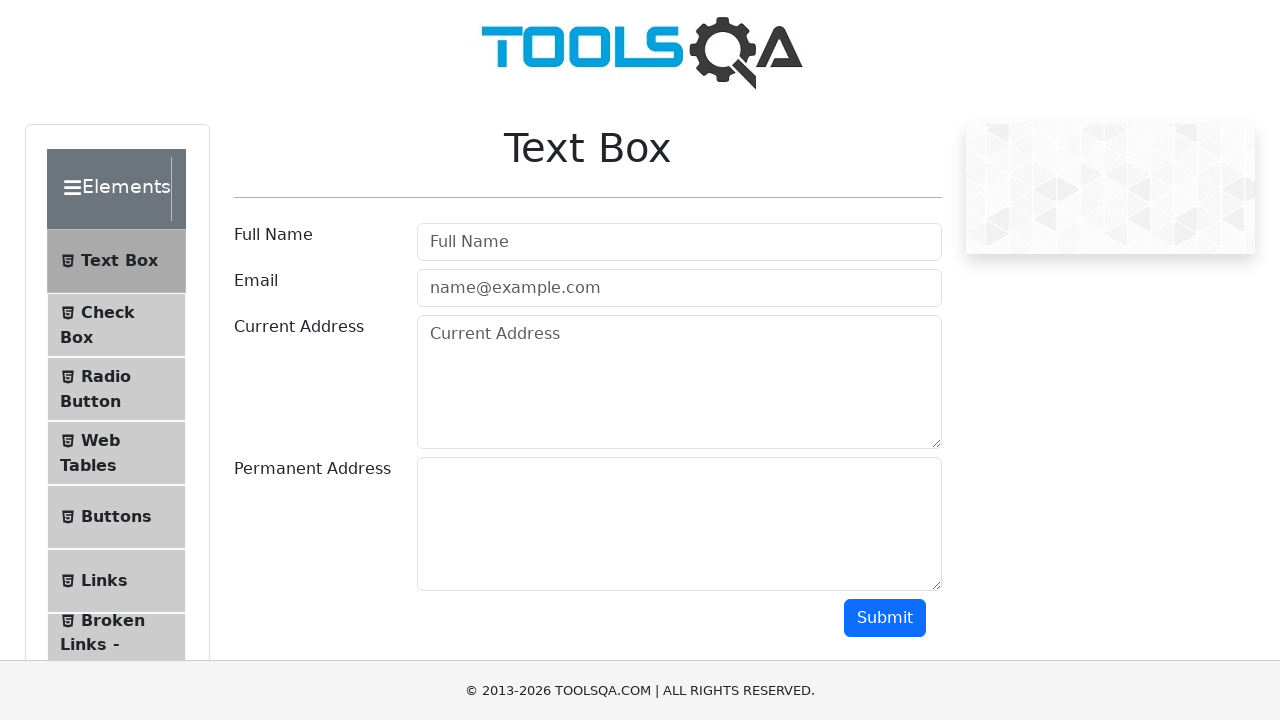

Filled user name field with 'John Smith' on input#userName
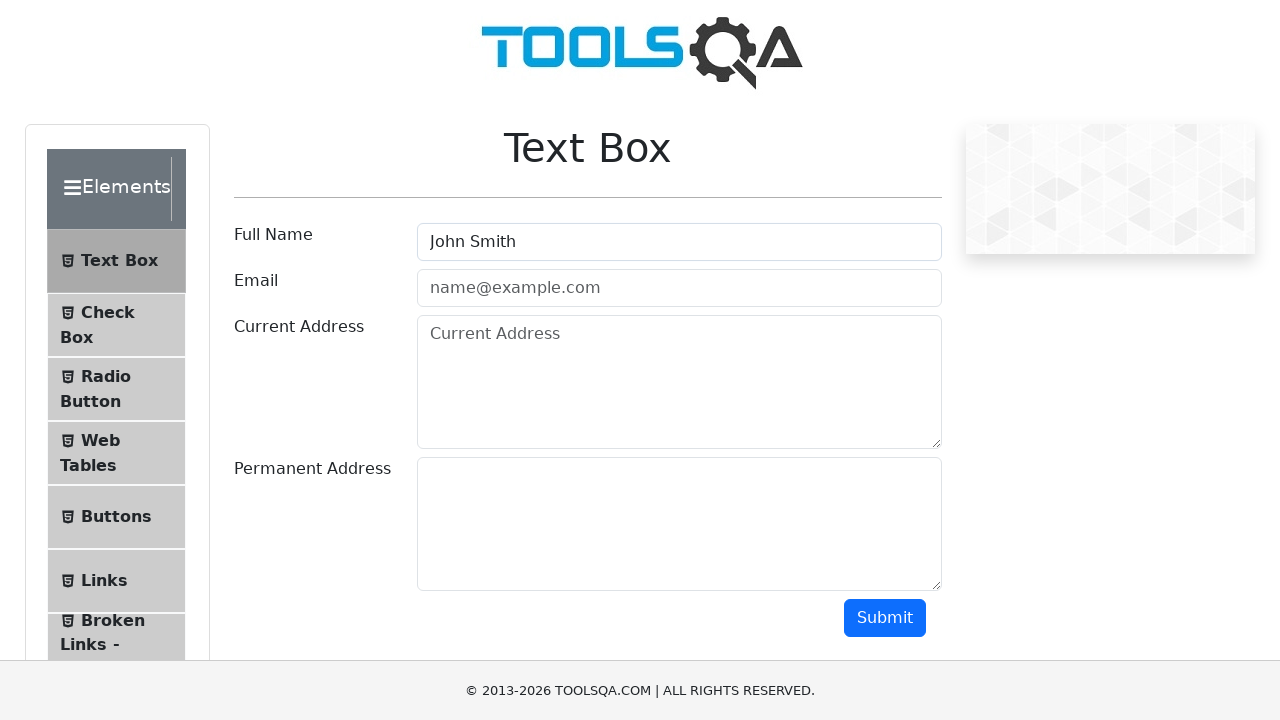

Filled email field with 'john.smith@example.com' on input#userEmail
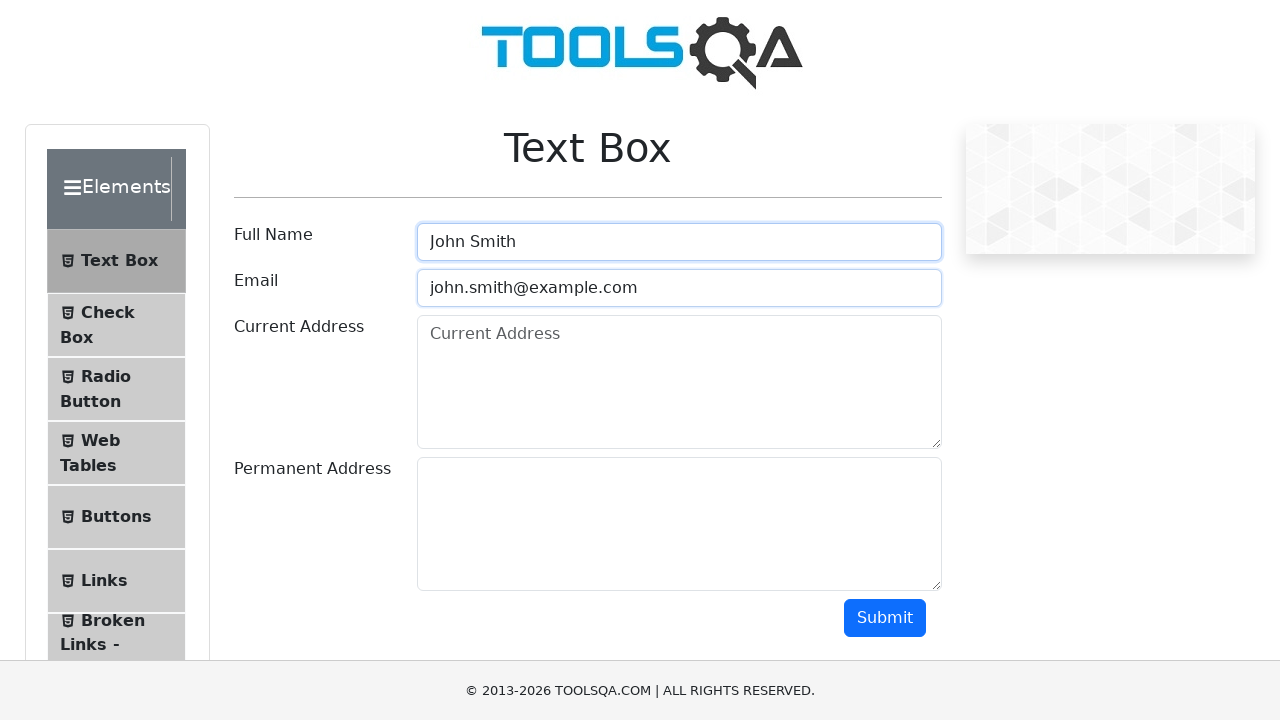

Filled current address field with '123 Main Street, Apt 4B, New York' on textarea#currentAddress
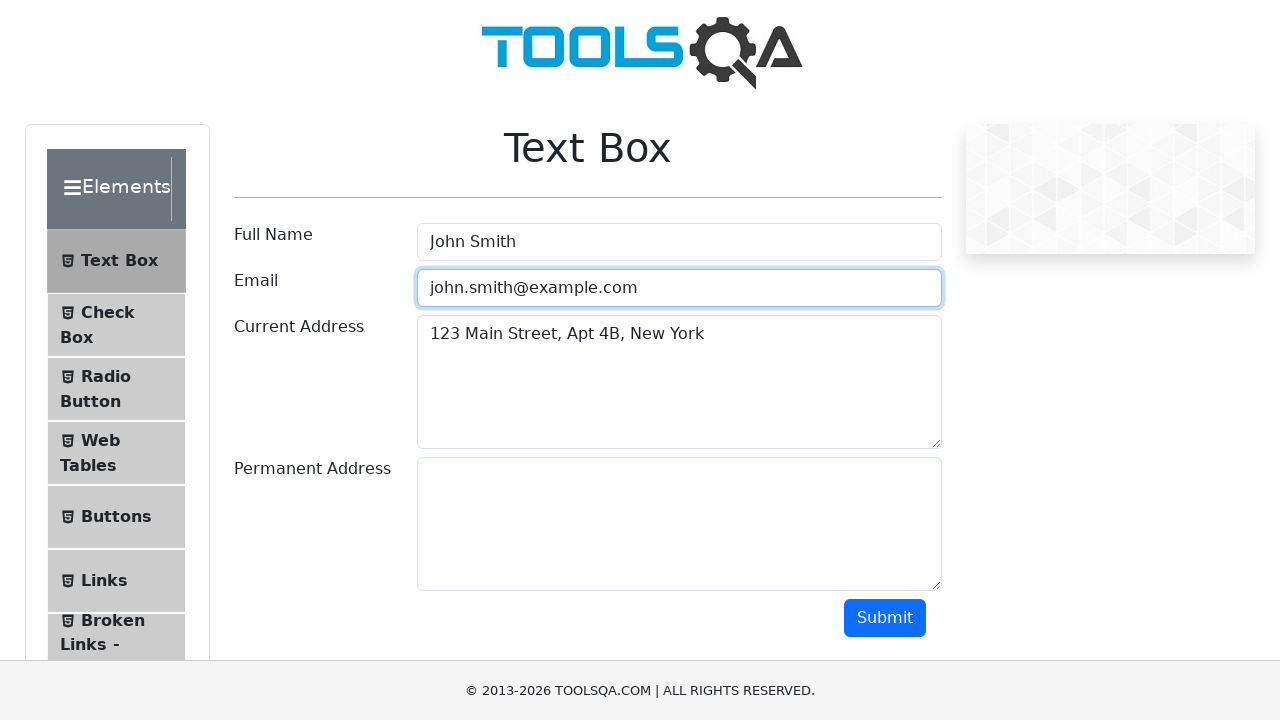

Filled permanent address field with '456 Oak Avenue, Suite 200, Chicago' on textarea#permanentAddress
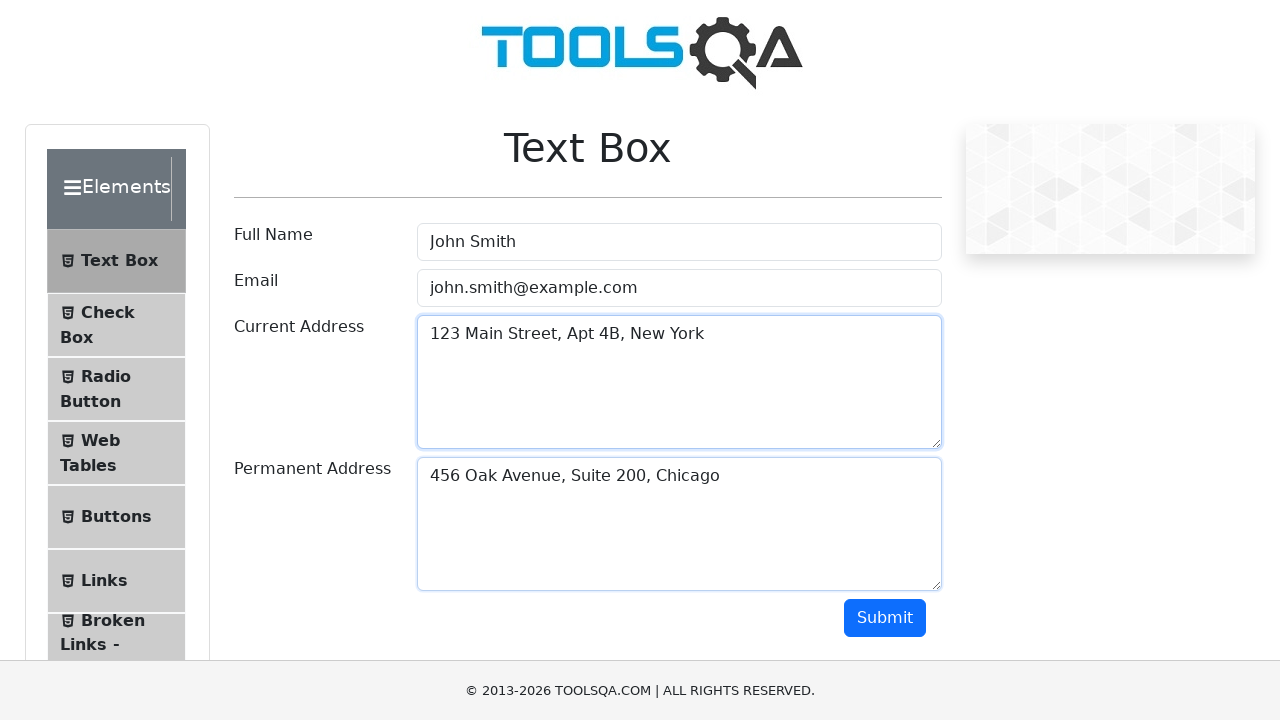

Clicked submit button to submit the form at (885, 618) on button#submit
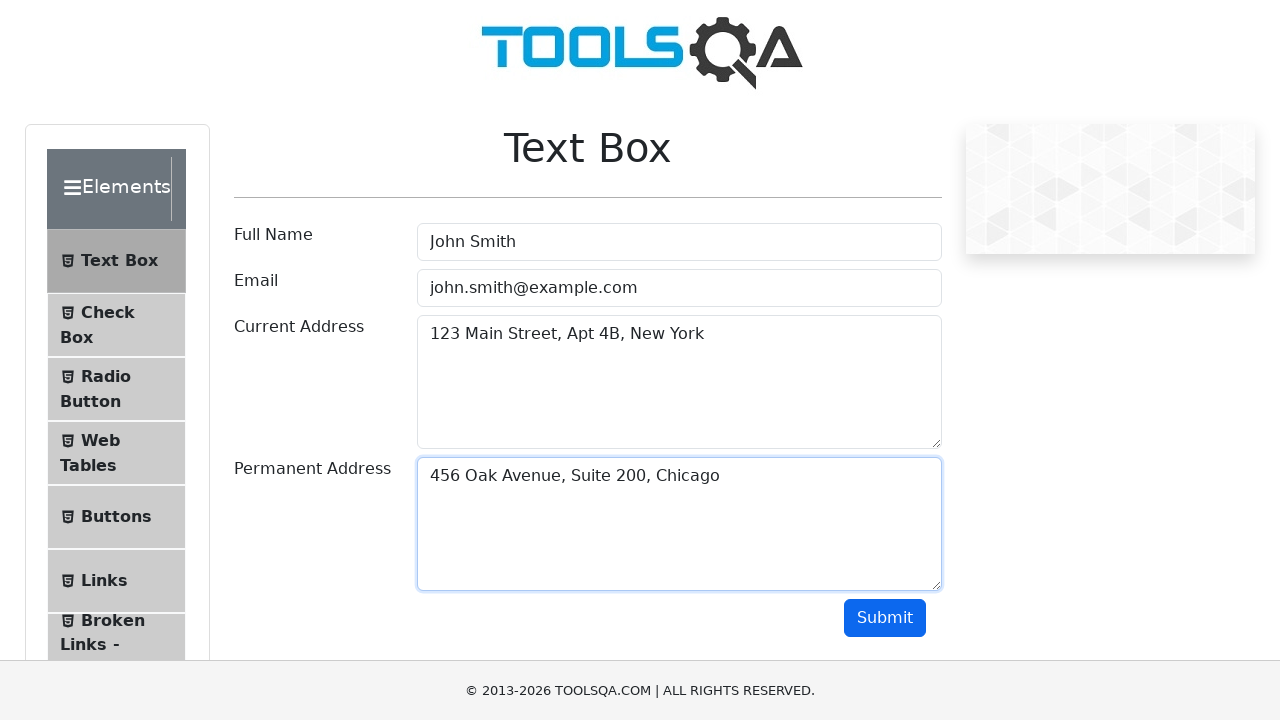

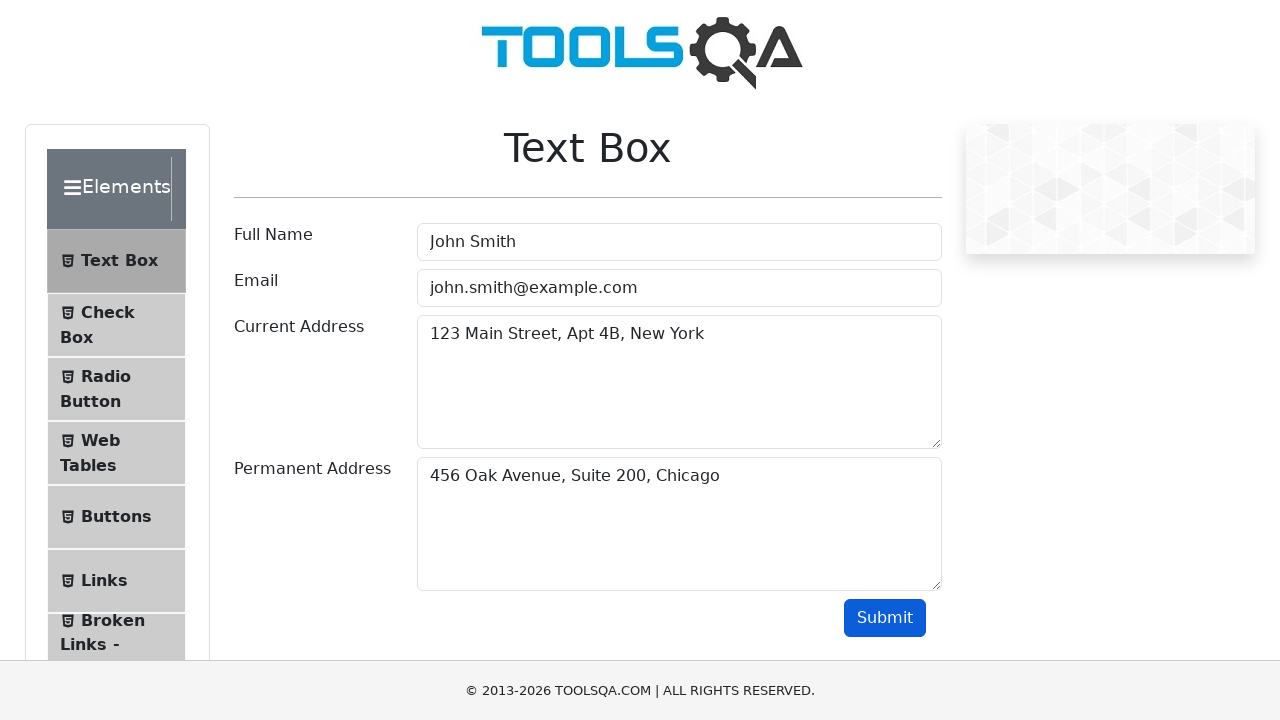